Tests dynamic loading functionality by clicking a Start button and waiting for hidden content to become visible

Starting URL: https://the-internet.herokuapp.com/dynamic_loading/1

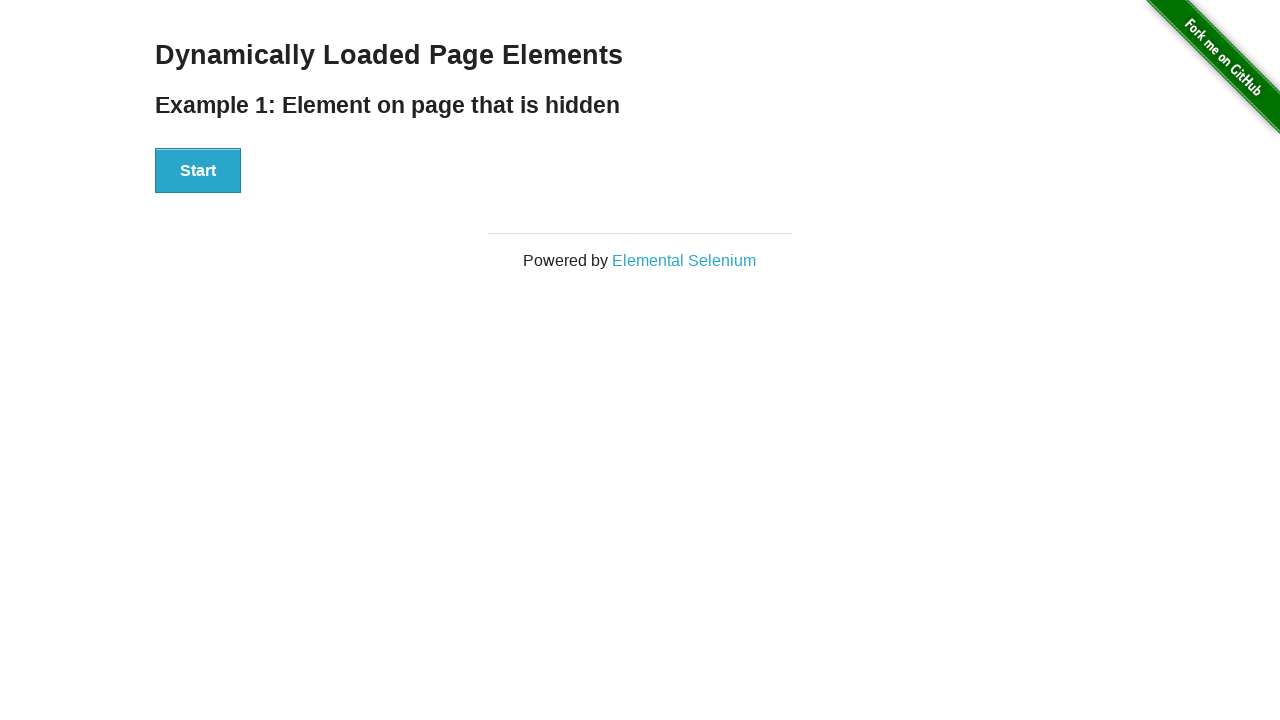

Clicked the Start button to trigger dynamic loading at (198, 171) on xpath=//button[contains(text(),'Start')]
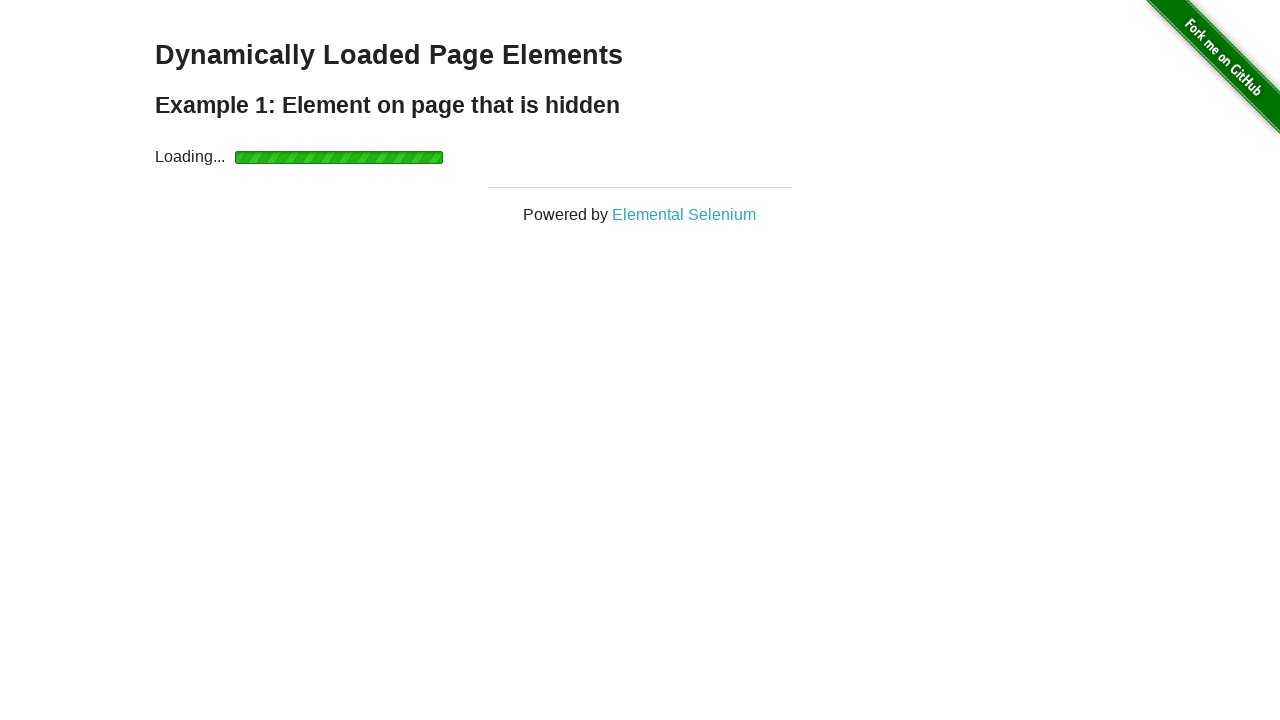

Waited for dynamically loaded content to become visible
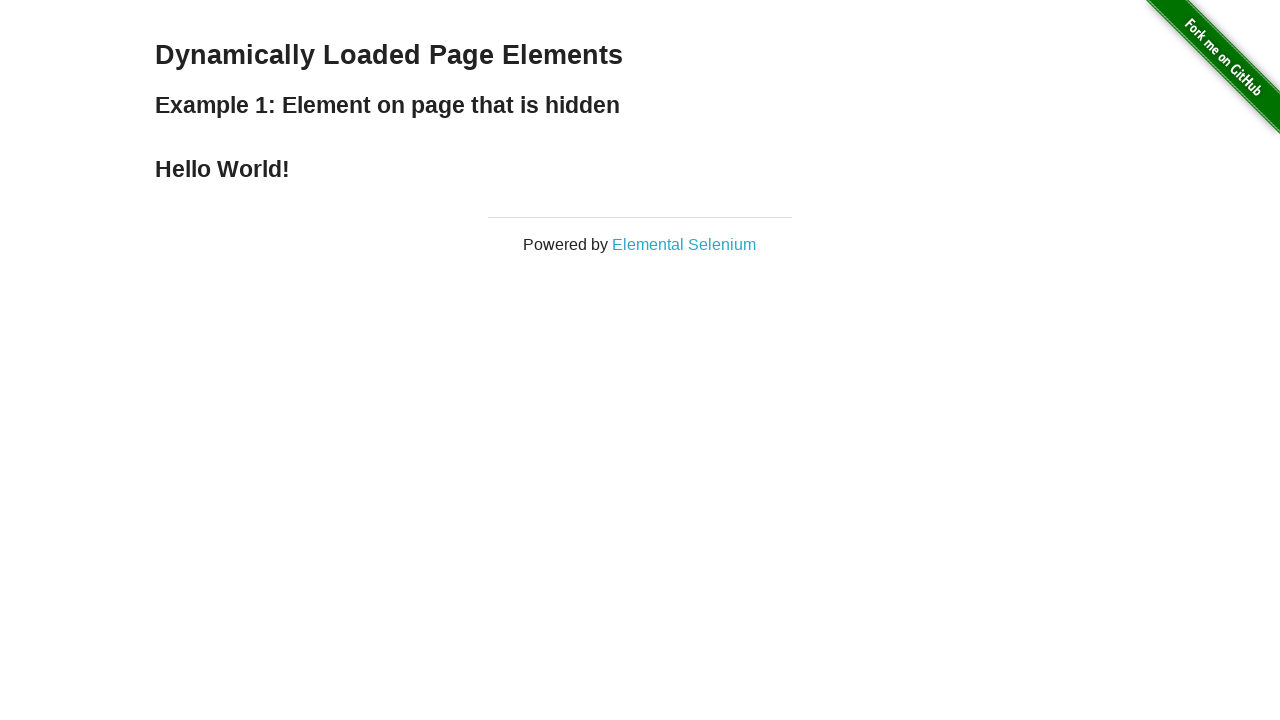

Located the finish element
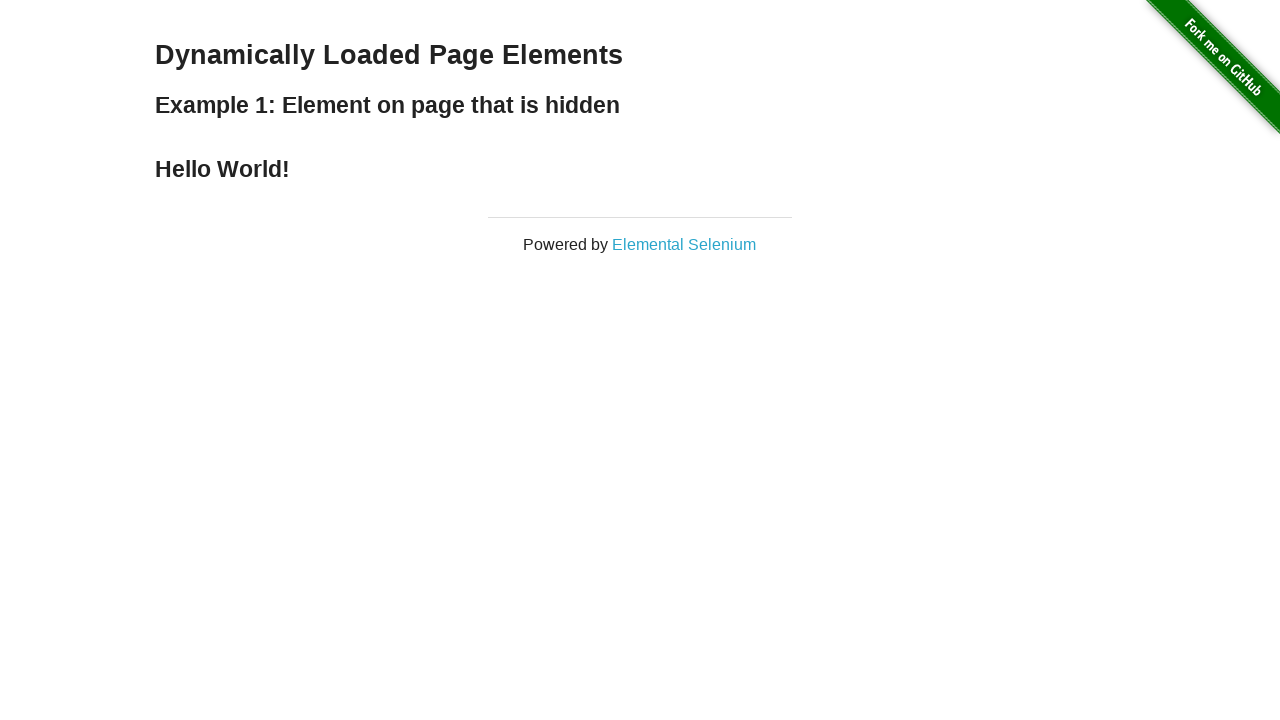

Verified the finish element is visible
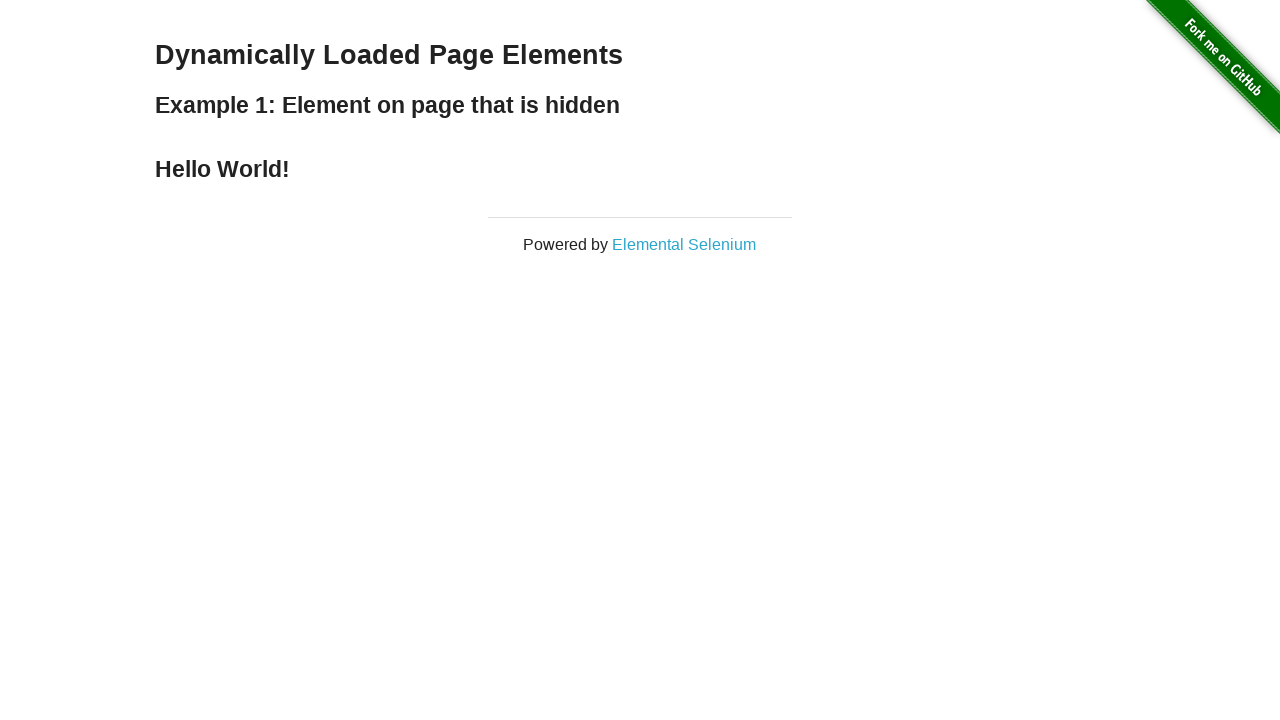

Reloaded the page
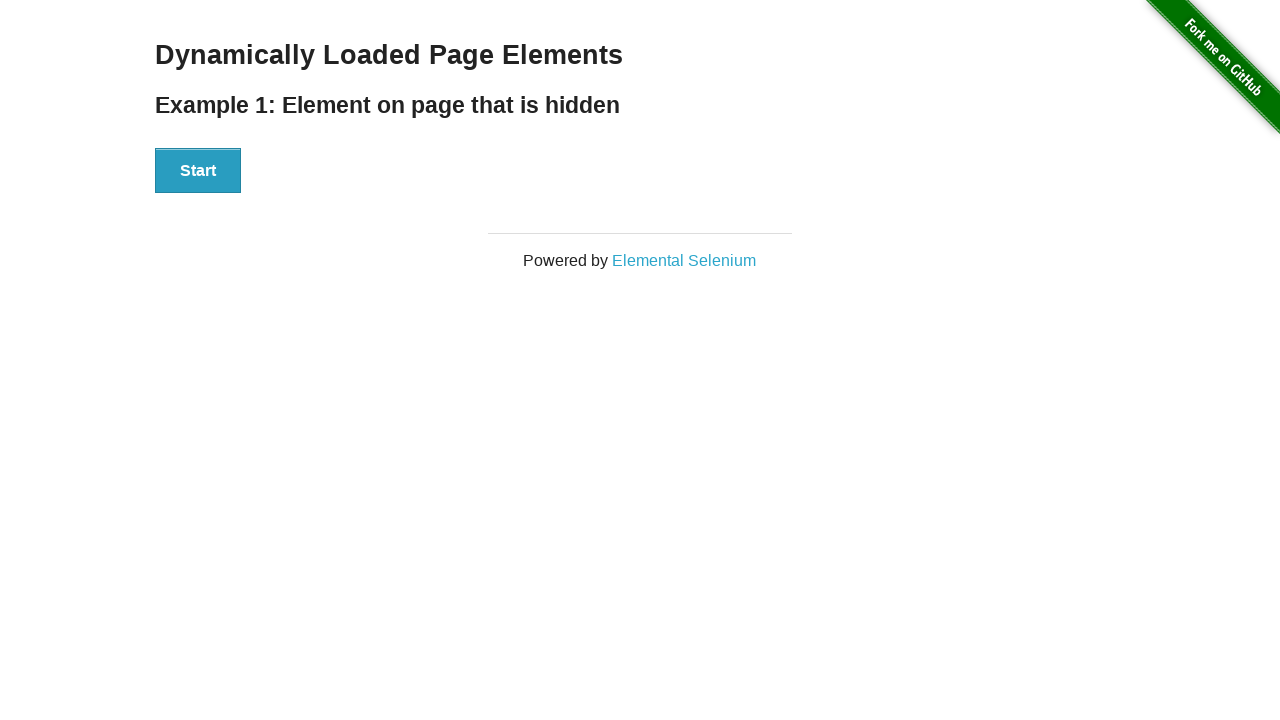

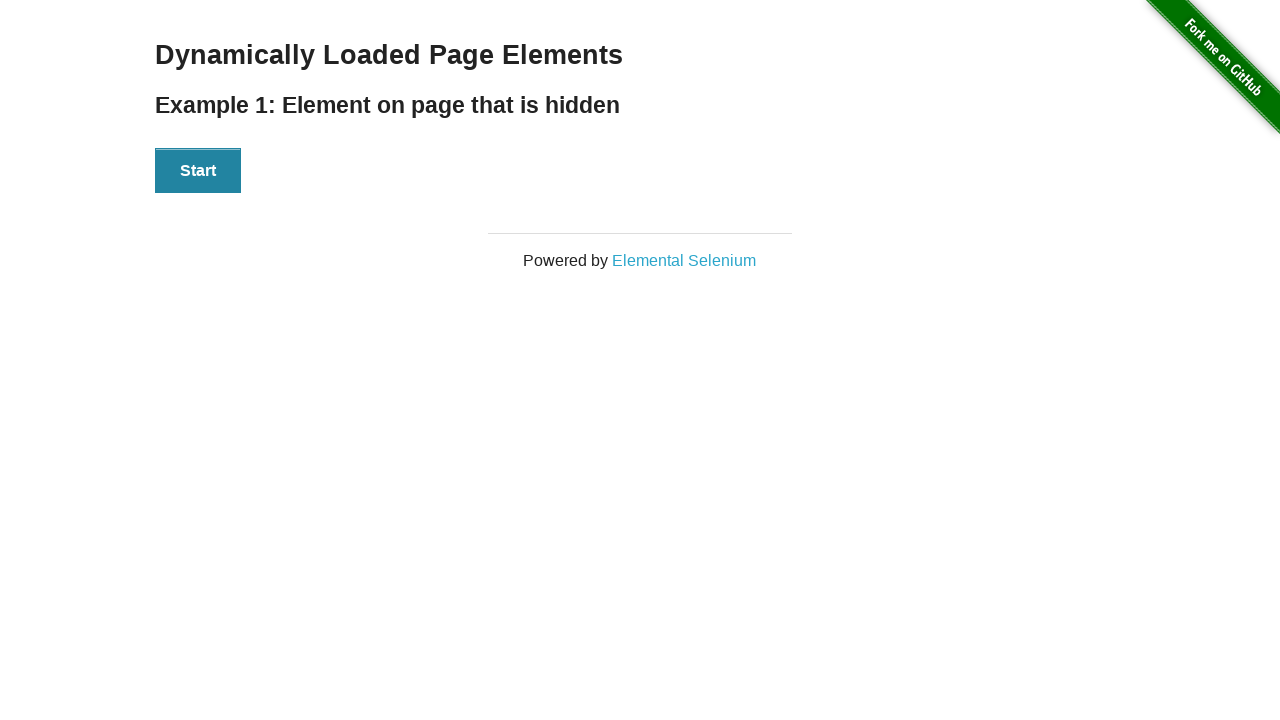